Tests flight booking form by selecting origin and destination airports, choosing round trip, adding 5 adult passengers, selecting friends and family option, and searching for flights

Starting URL: https://rahulshettyacademy.com/dropdownsPractise/

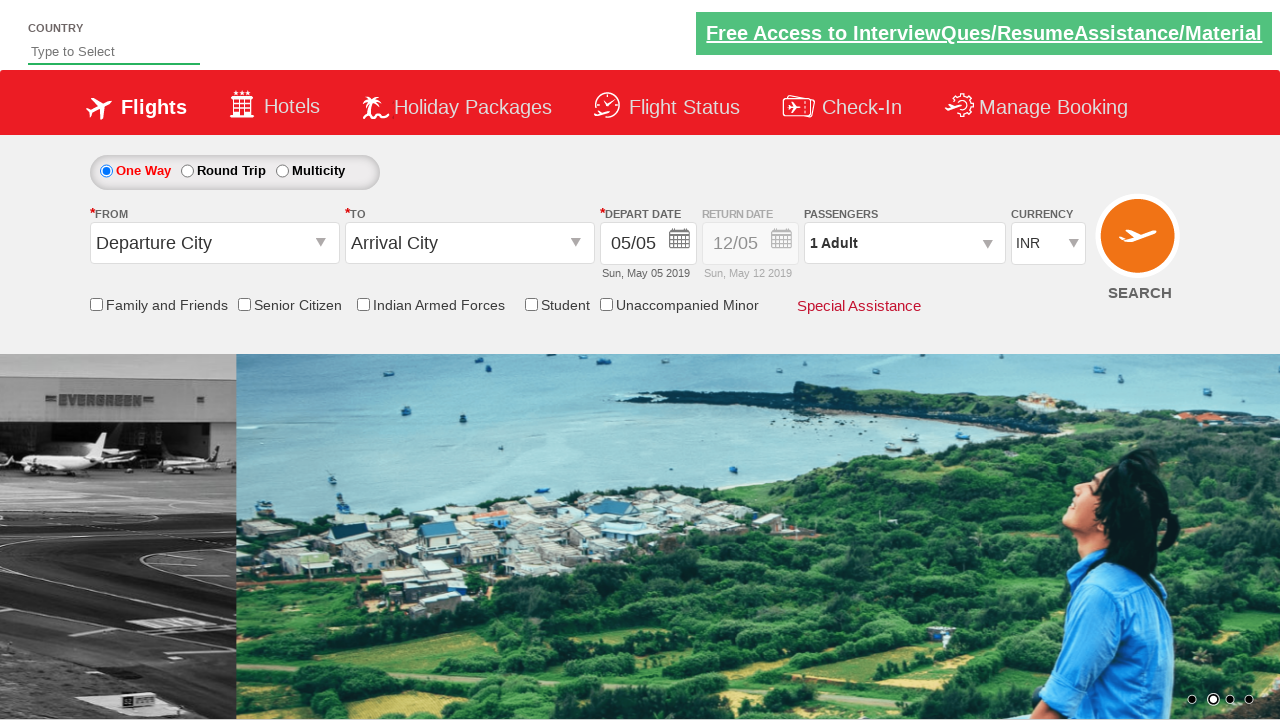

Clicked on origin station dropdown at (214, 243) on #ctl00_mainContent_ddl_originStation1_CTXT
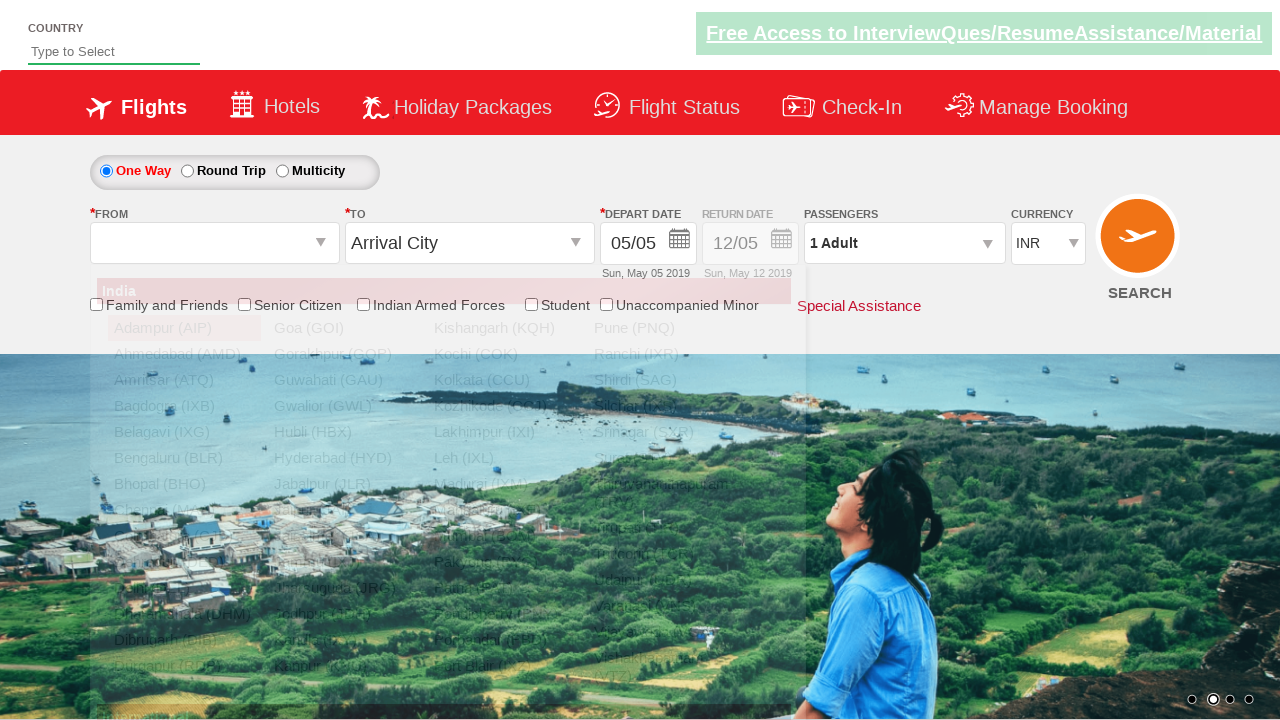

Selected IXG as origin airport at (184, 432) on div#glsctl00_mainContent_ddl_originStation1_CTNR a[value='IXG']
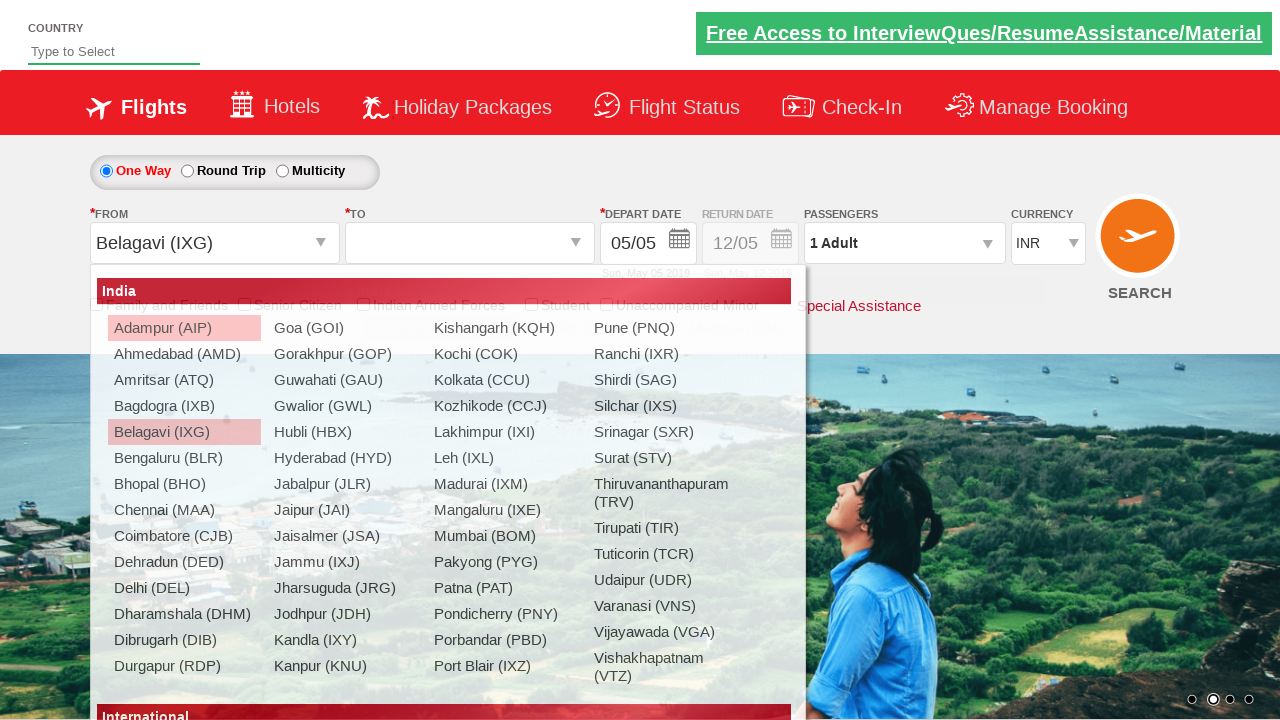

Waited for destination dropdown to be enabled
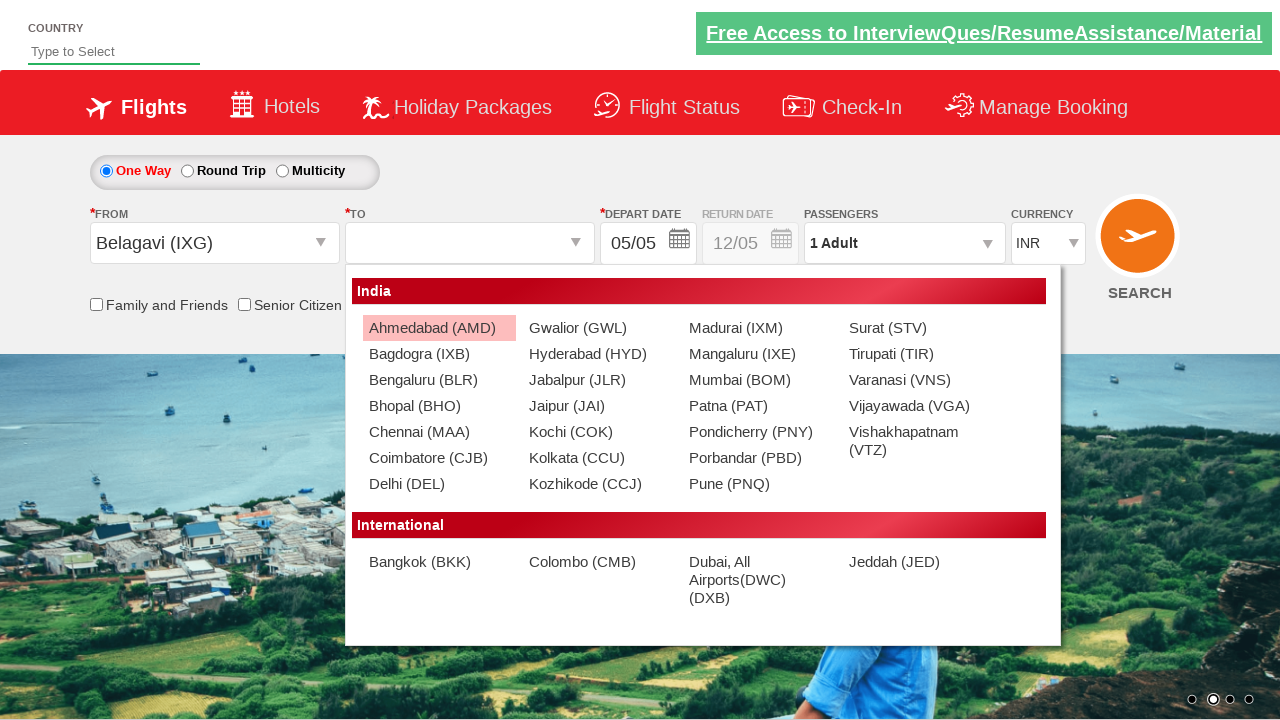

Selected BLR as destination airport at (439, 380) on div#glsctl00_mainContent_ddl_destinationStation1_CTNR a[value='BLR']
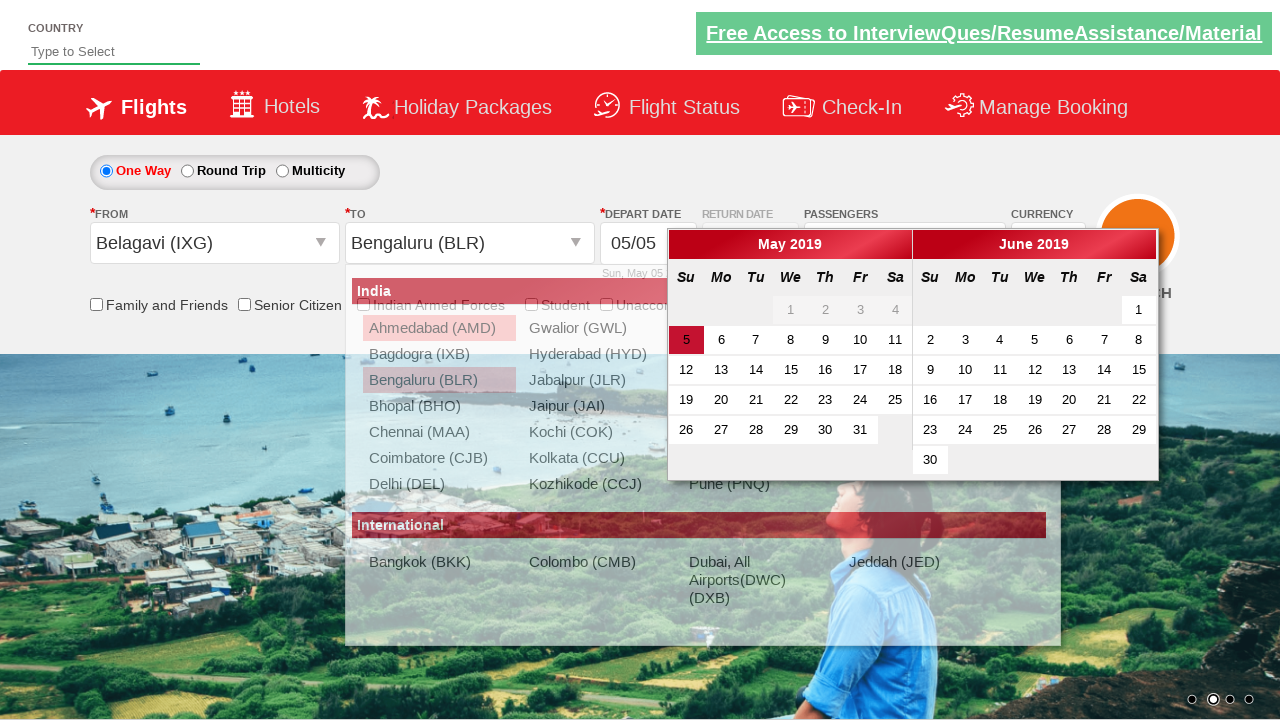

Selected round trip option at (187, 171) on #ctl00_mainContent_rbtnl_Trip_1
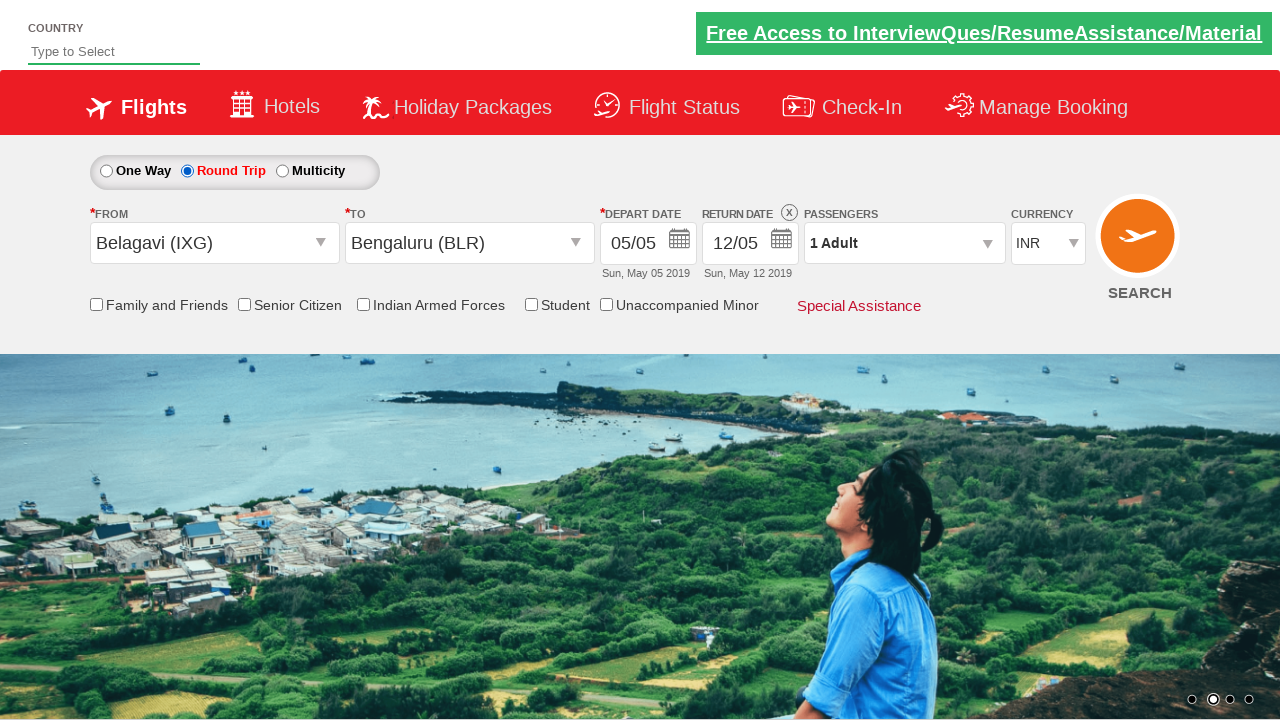

Clicked on passenger info dropdown at (904, 243) on #divpaxinfo
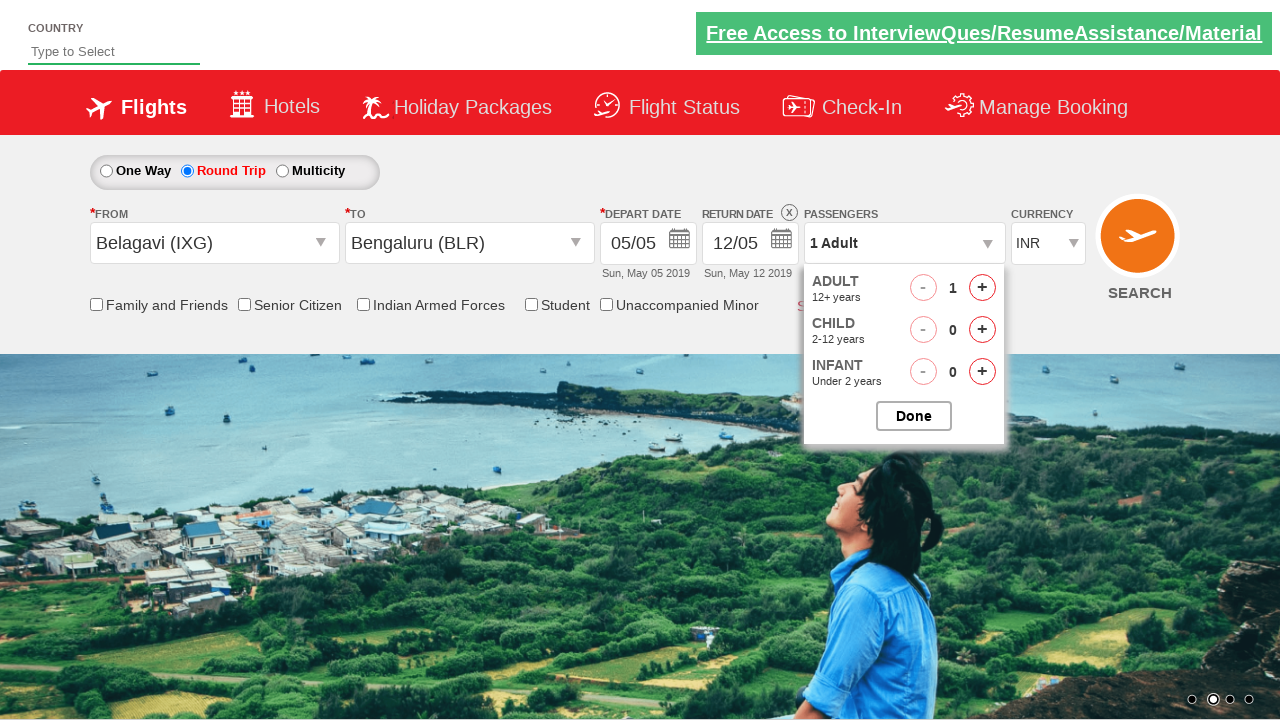

Waited for passenger selection dropdown to open
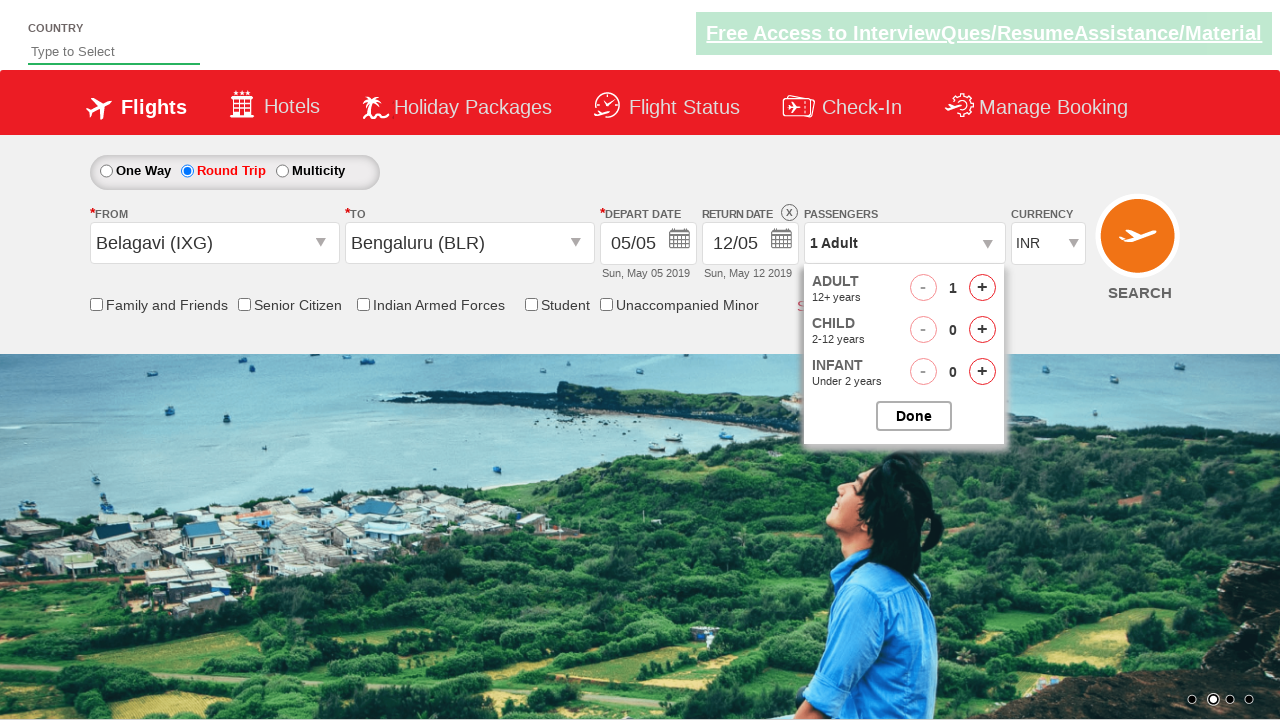

Added adult passenger 1 of 5 at (982, 288) on #hrefIncAdt
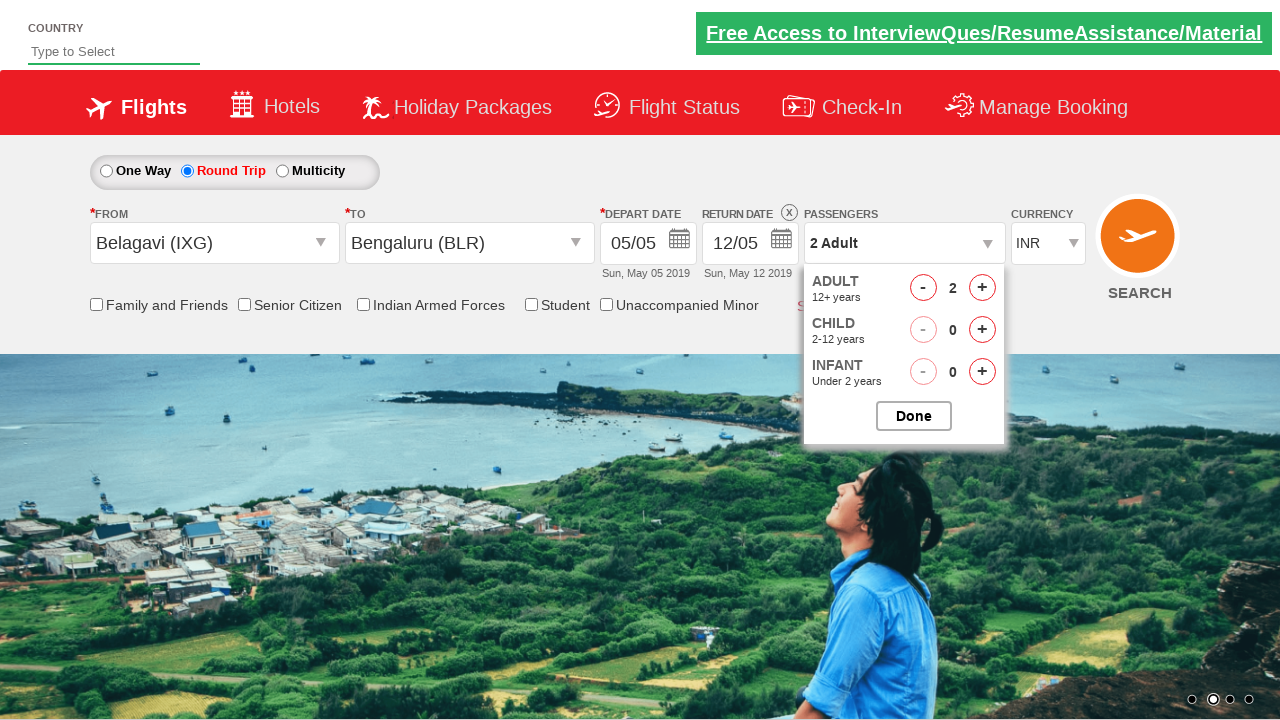

Added adult passenger 2 of 5 at (982, 288) on #hrefIncAdt
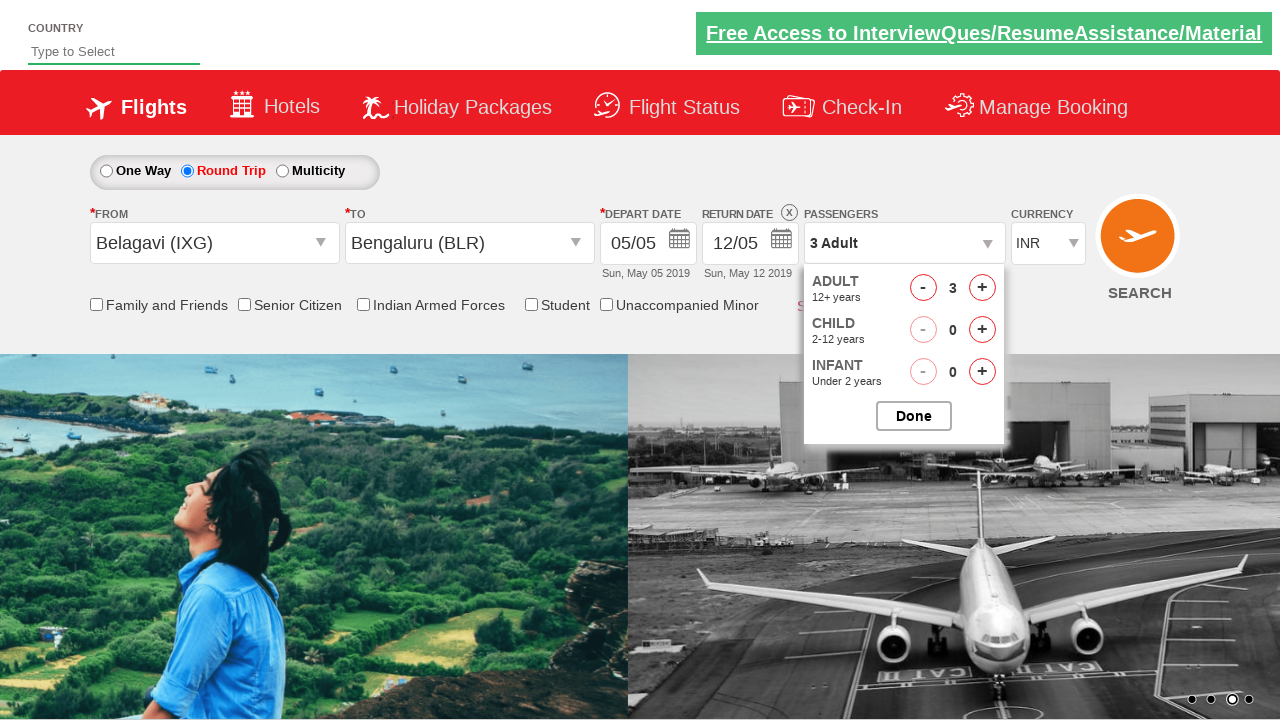

Added adult passenger 3 of 5 at (982, 288) on #hrefIncAdt
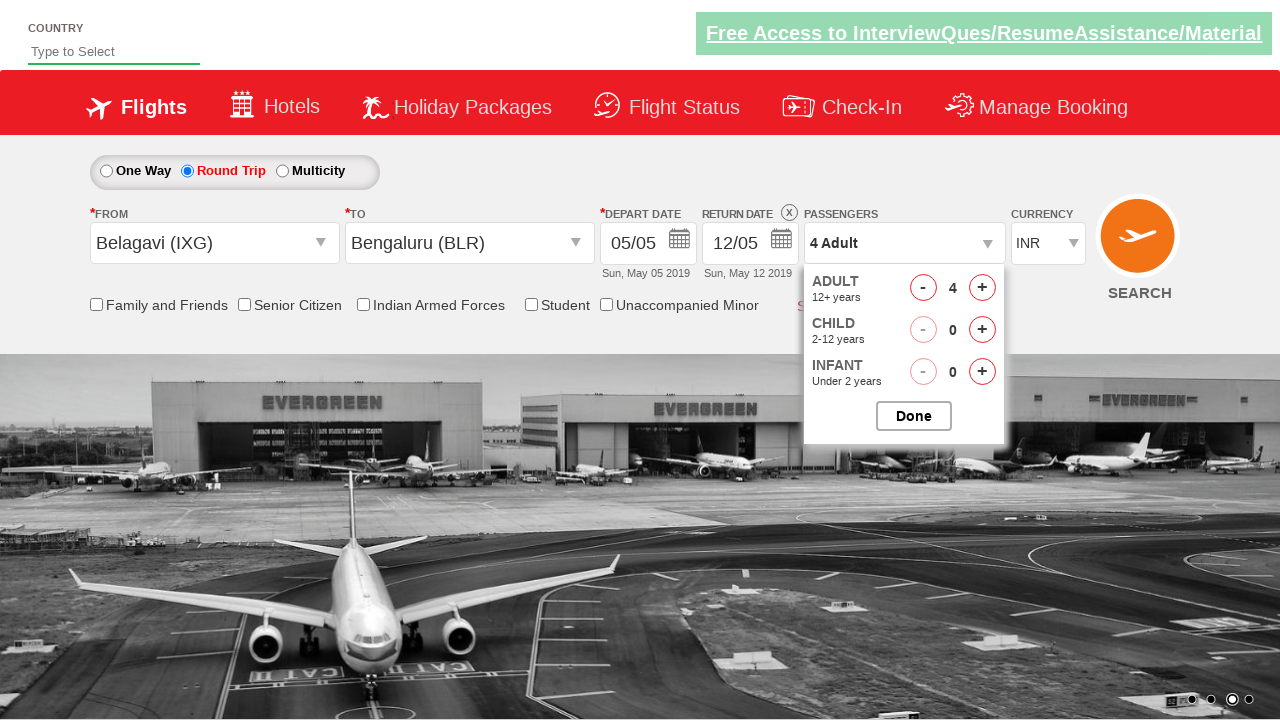

Added adult passenger 4 of 5 at (982, 288) on #hrefIncAdt
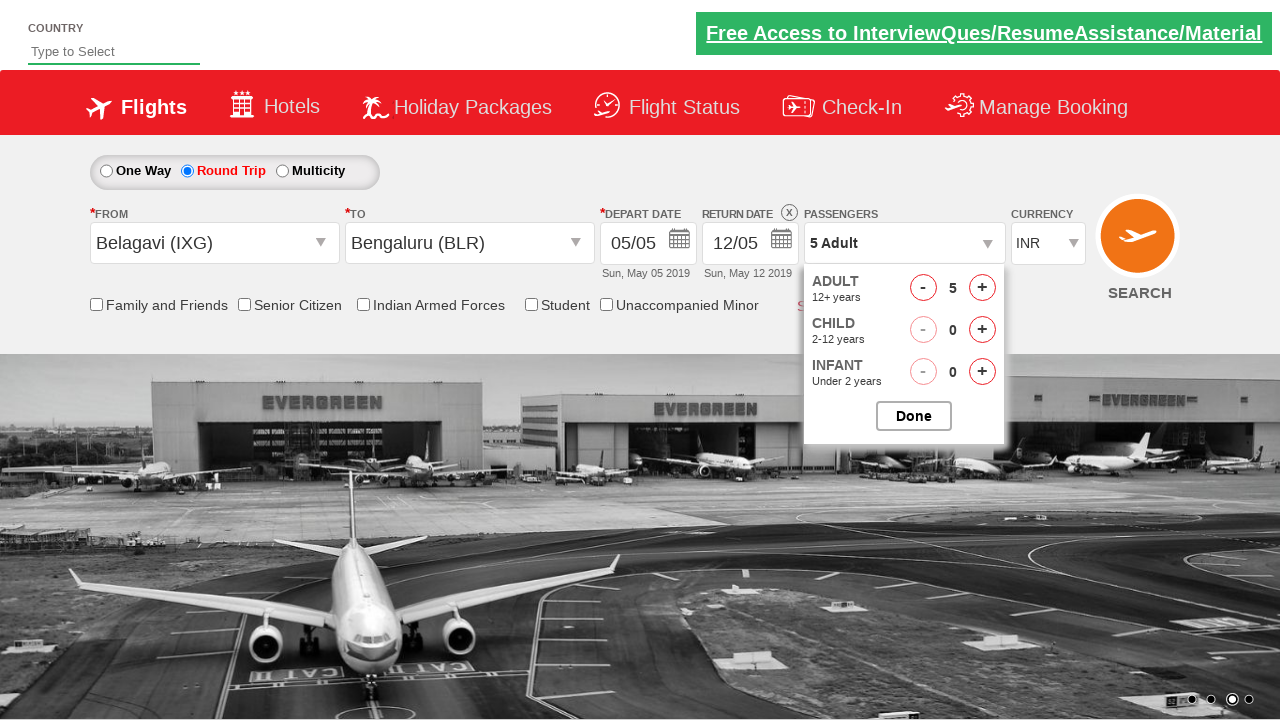

Added adult passenger 5 of 5 at (982, 288) on #hrefIncAdt
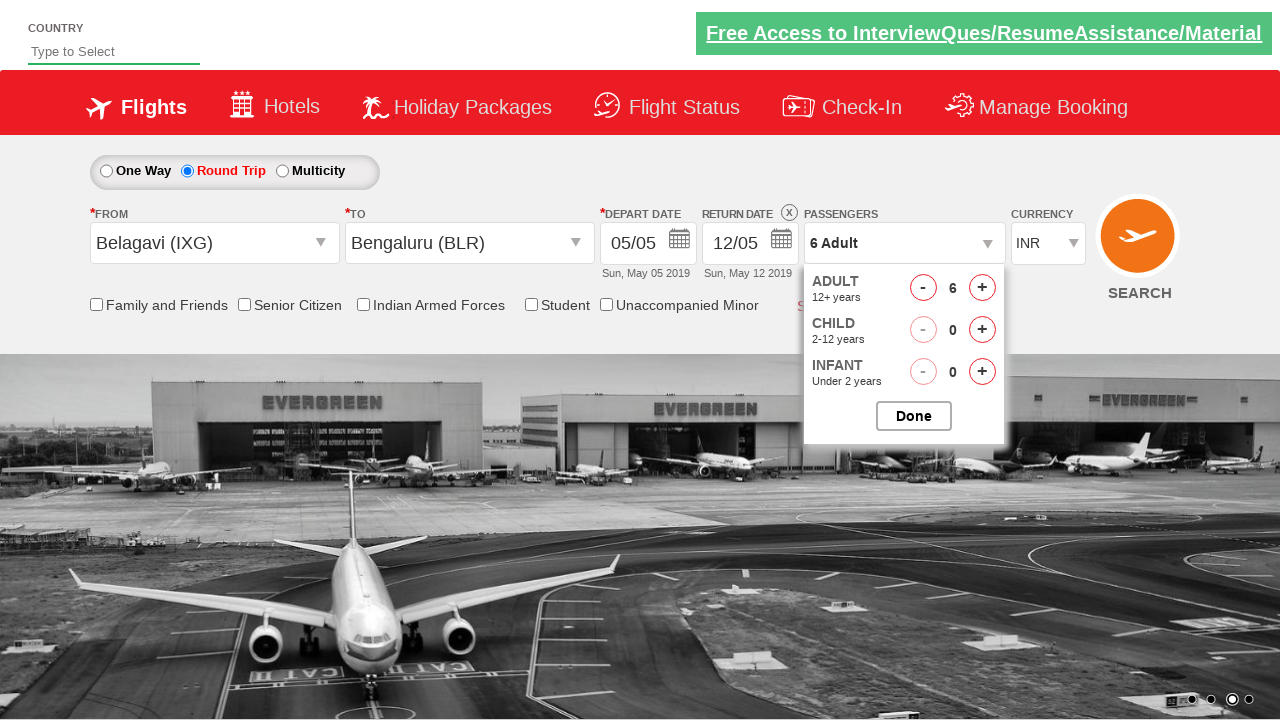

Closed passenger selection dropdown at (914, 416) on #btnclosepaxoption
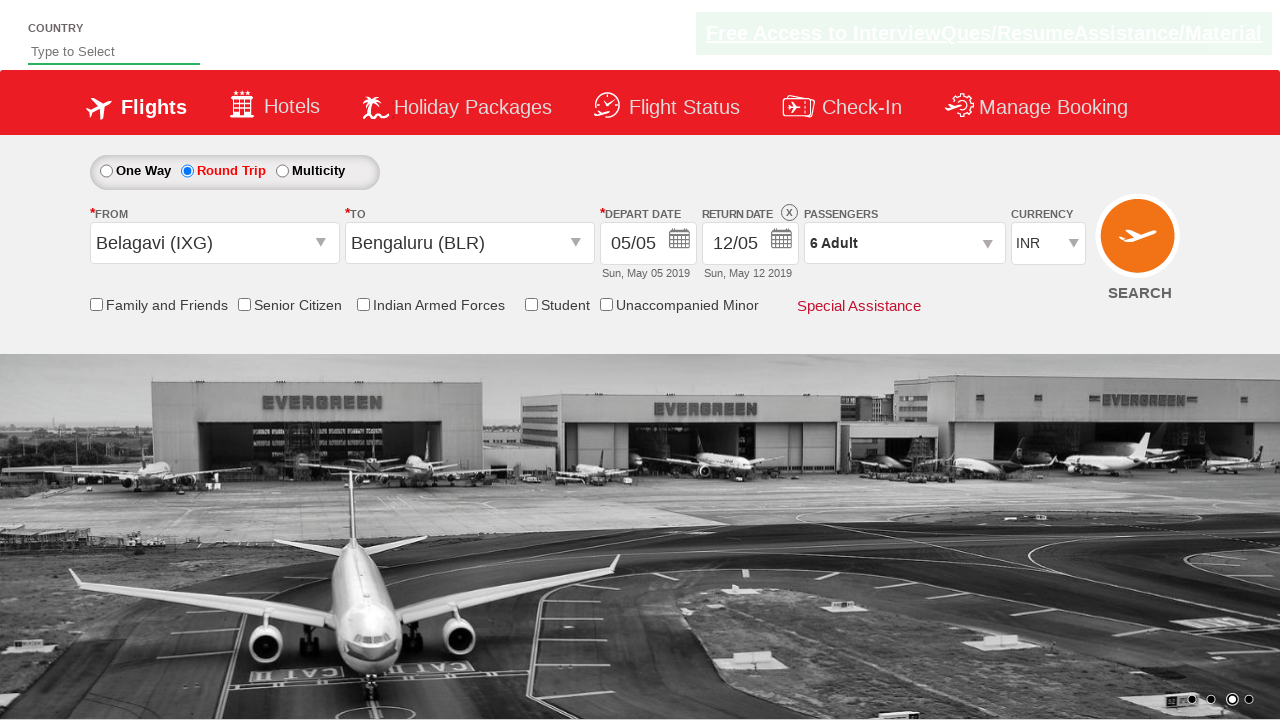

Selected friends and family checkbox at (96, 304) on input[id*='friendsandfamily']
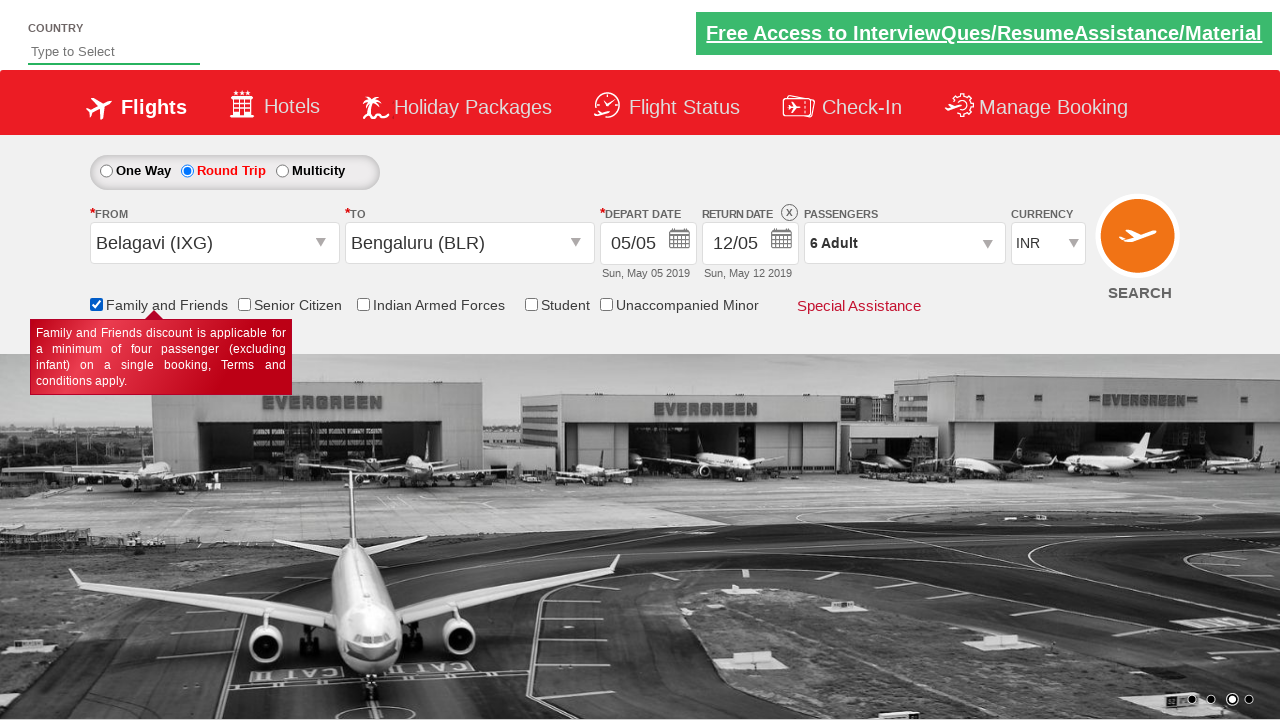

Clicked find flights button to search for flights at (1140, 245) on input[name='ctl00$mainContent$btn_FindFlights']
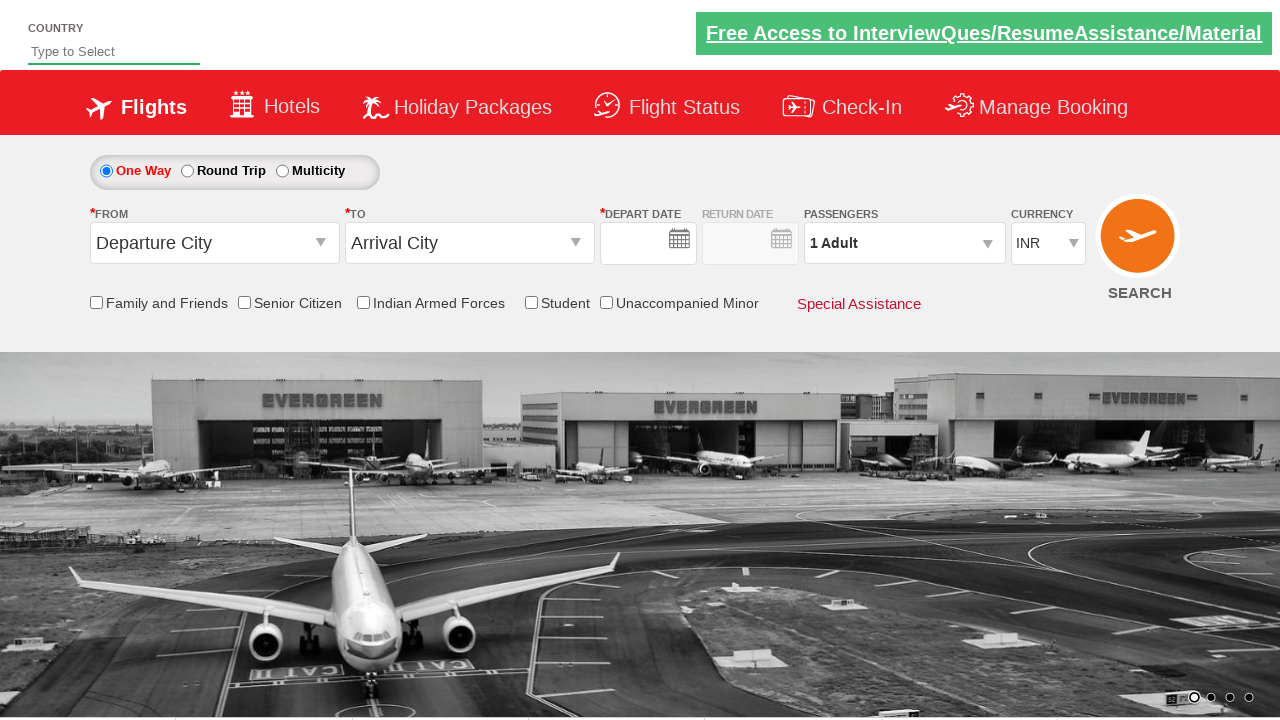

Waited for flight results to load
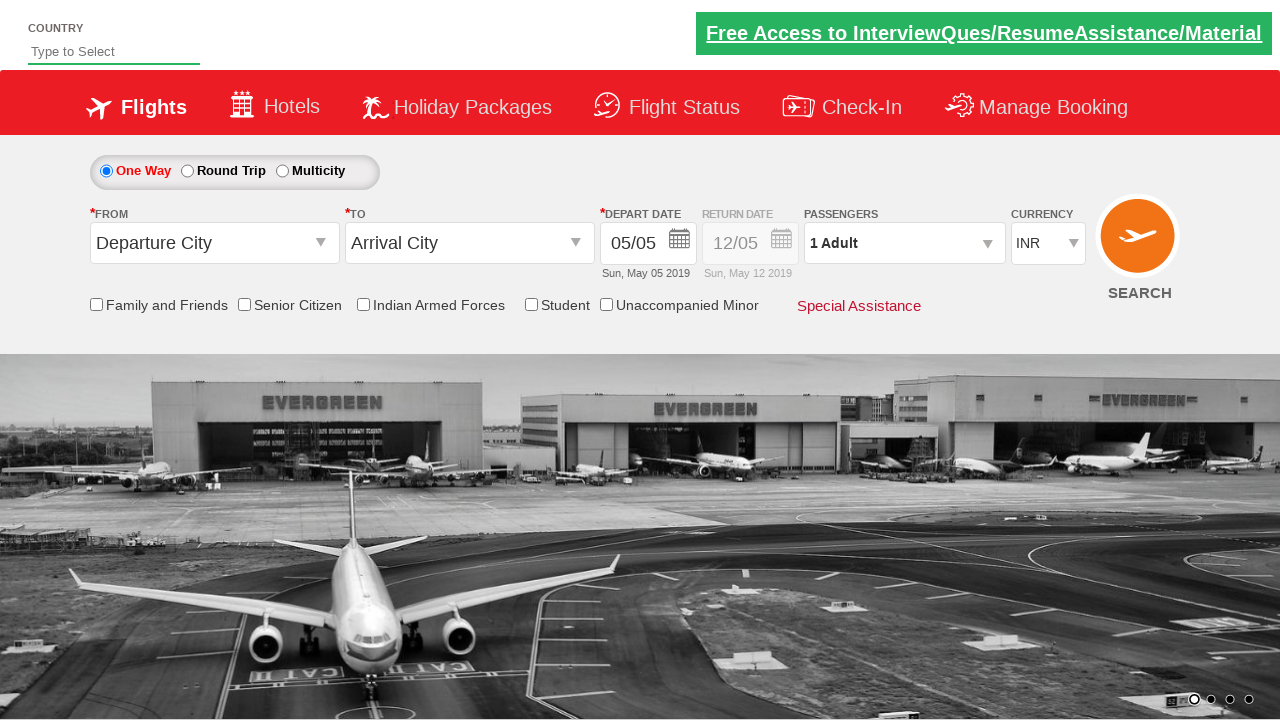

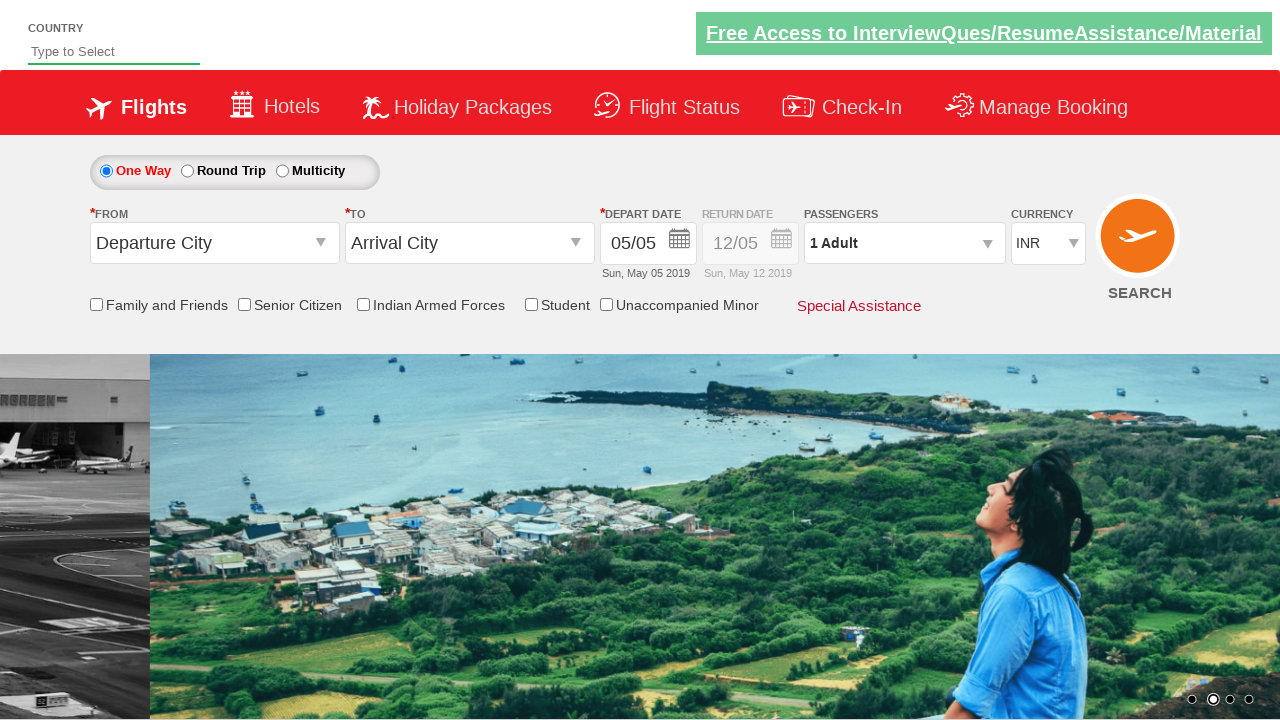